Tests the FAQ accordion section on a scooter rental website by verifying the "Important Questions" header is displayed, then clicking on each FAQ arrow to expand it and verifying the corresponding answer text appears.

Starting URL: https://qa-scooter.praktikum-services.ru/

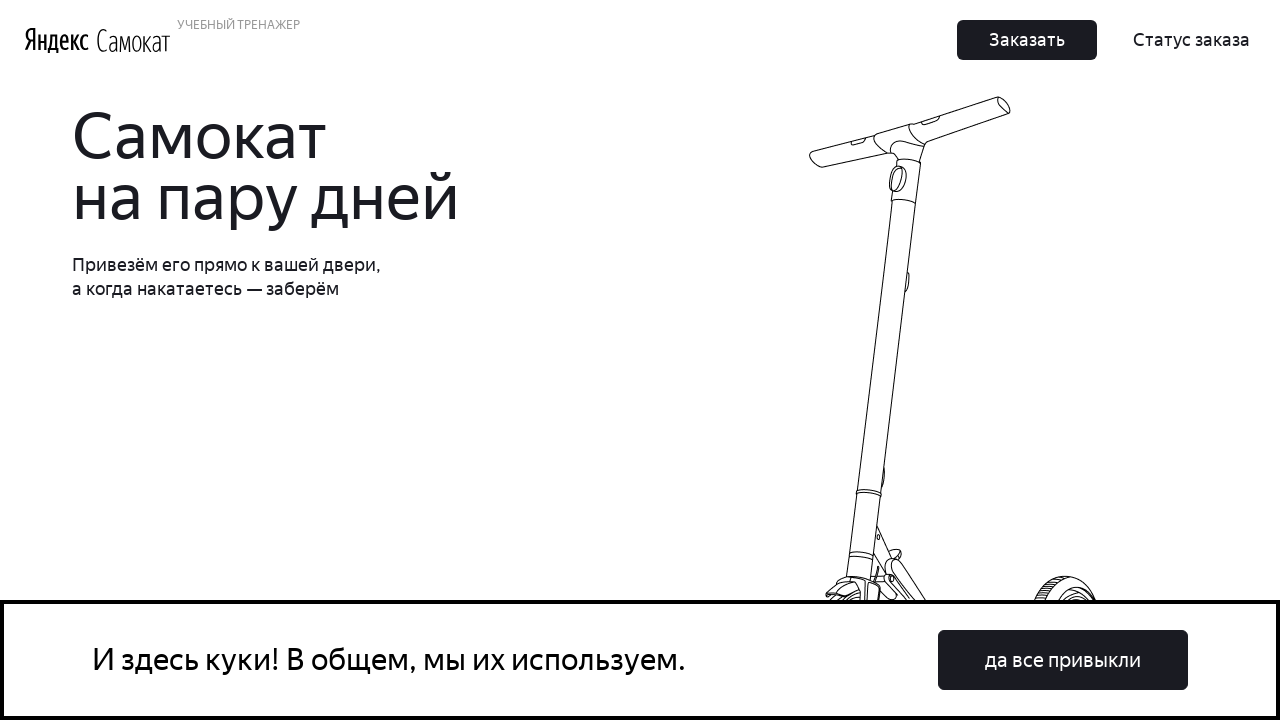

Waited for 'Important Questions' header to load
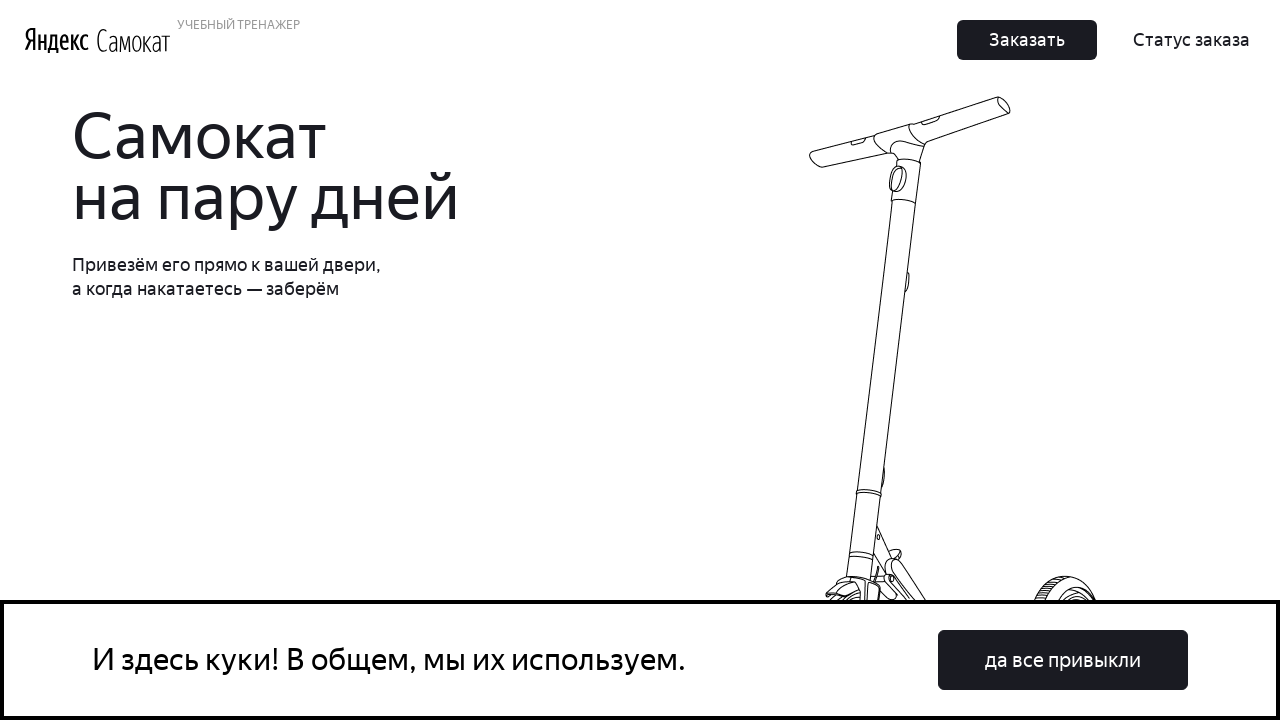

Scrolled FAQ item 'accordion__heading-0' into view
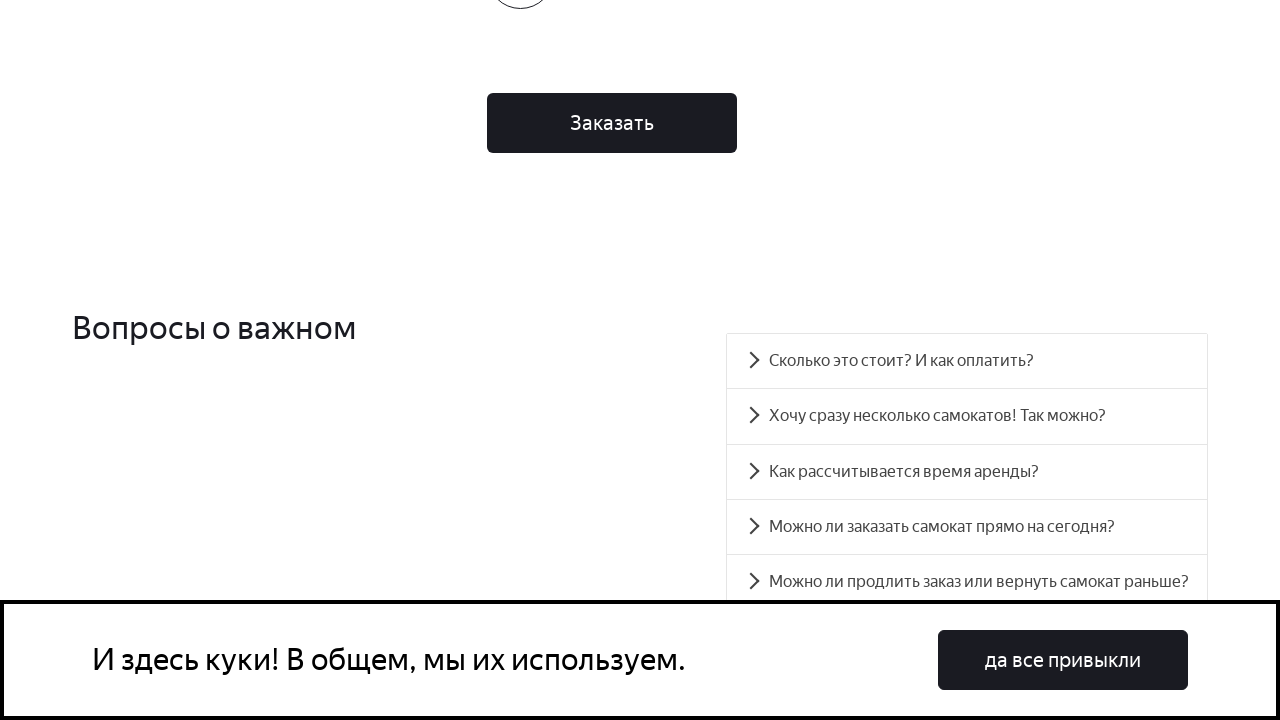

Clicked arrow to expand FAQ item 'accordion__heading-0' at (967, 361) on #accordion__heading-0
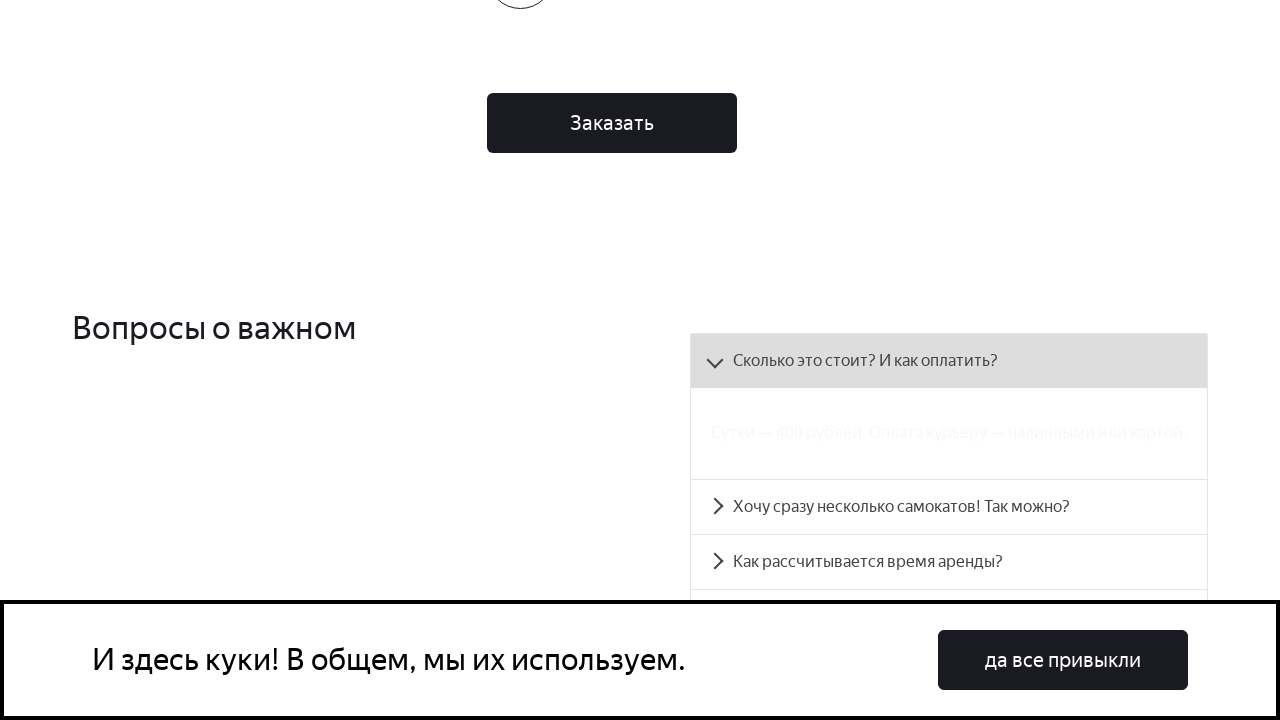

Verified answer text appeared for FAQ item 'accordion__heading-0'
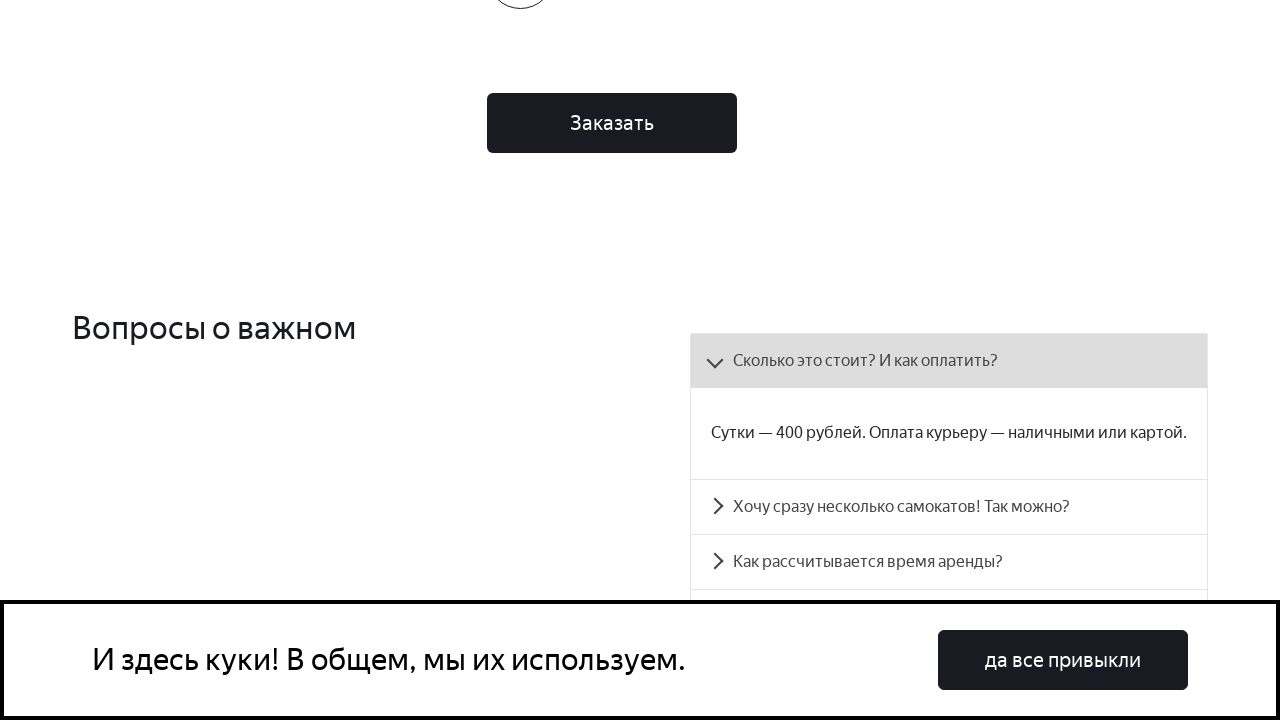

Scrolled FAQ item 'accordion__heading-1' into view
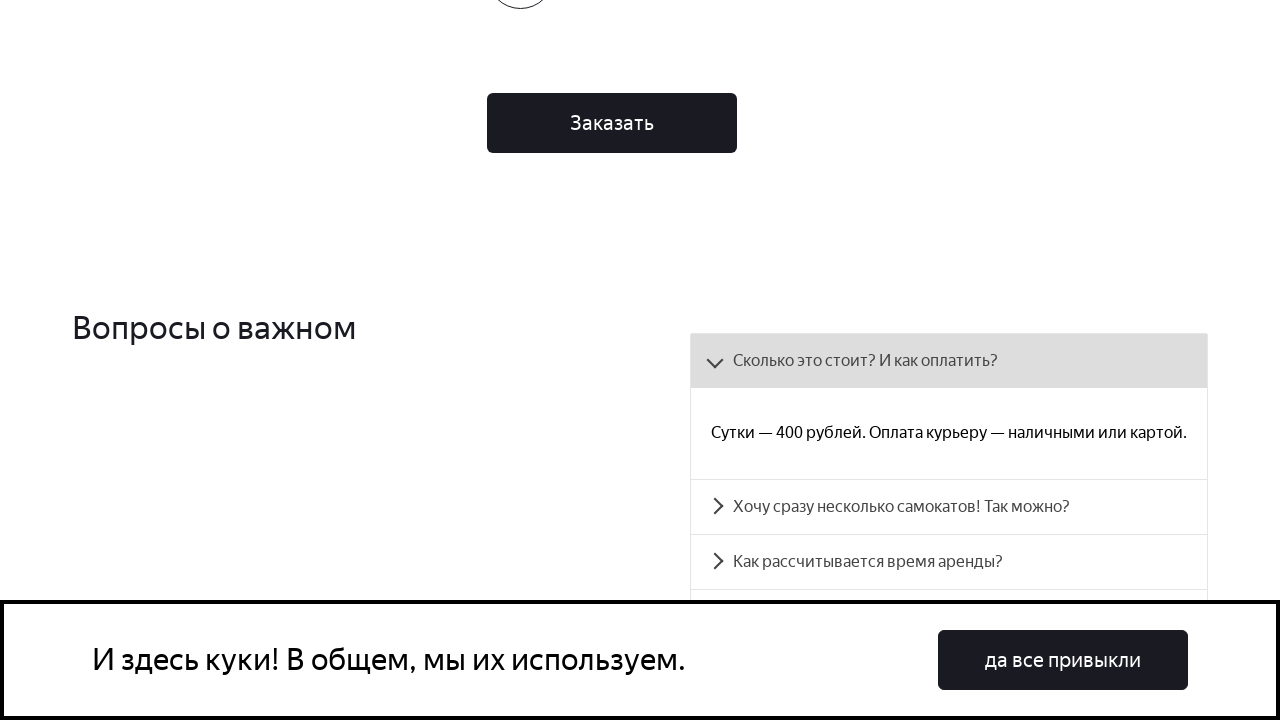

Clicked arrow to expand FAQ item 'accordion__heading-1' at (949, 507) on #accordion__heading-1
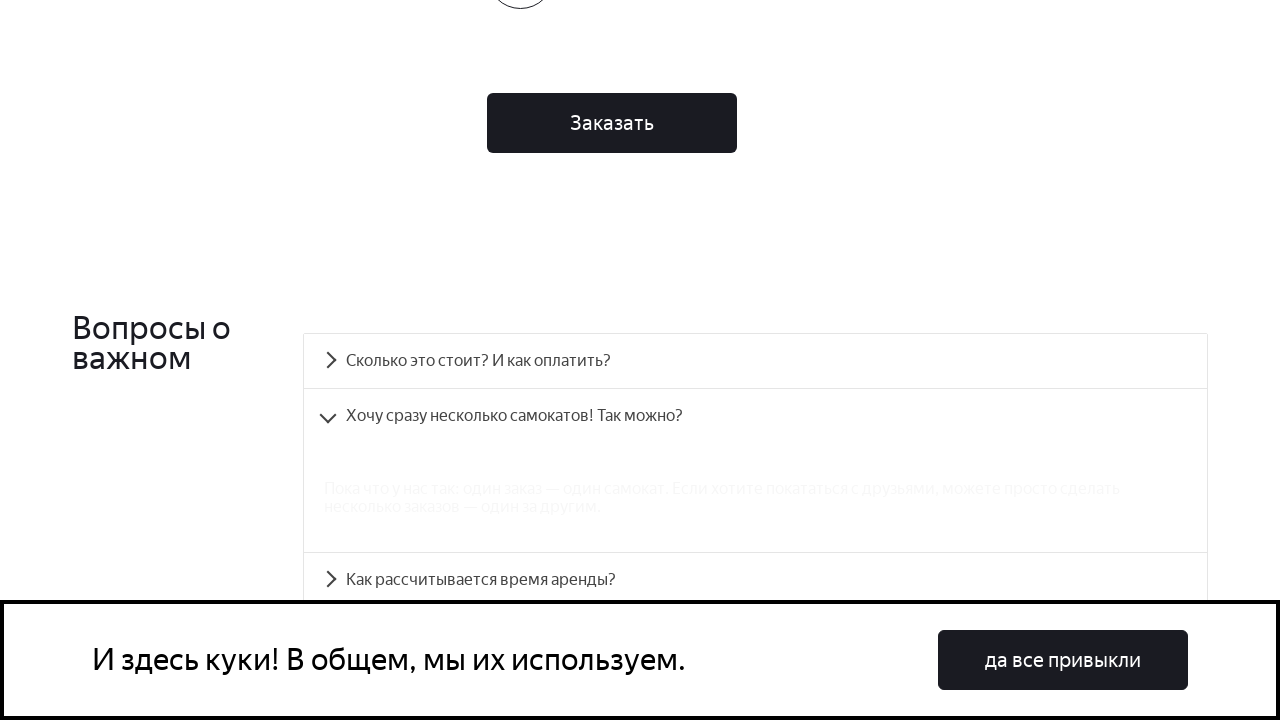

Verified answer text appeared for FAQ item 'accordion__heading-1'
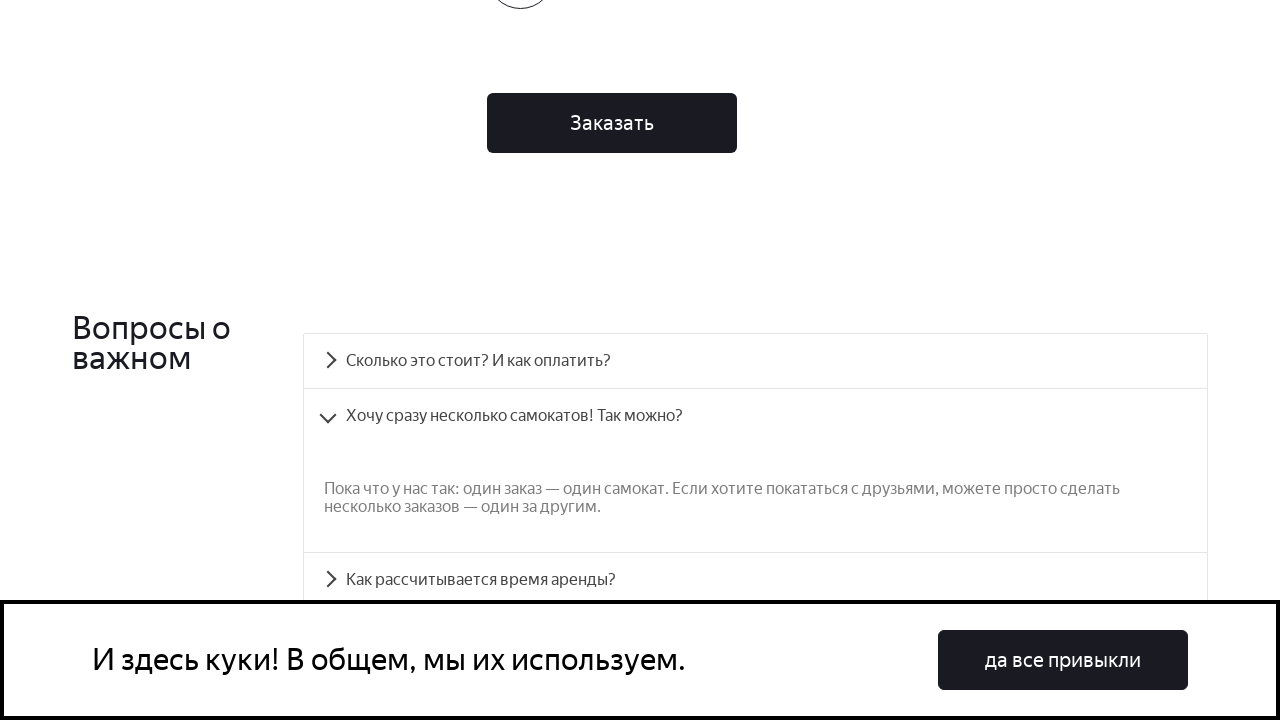

Scrolled FAQ item 'accordion__heading-2' into view
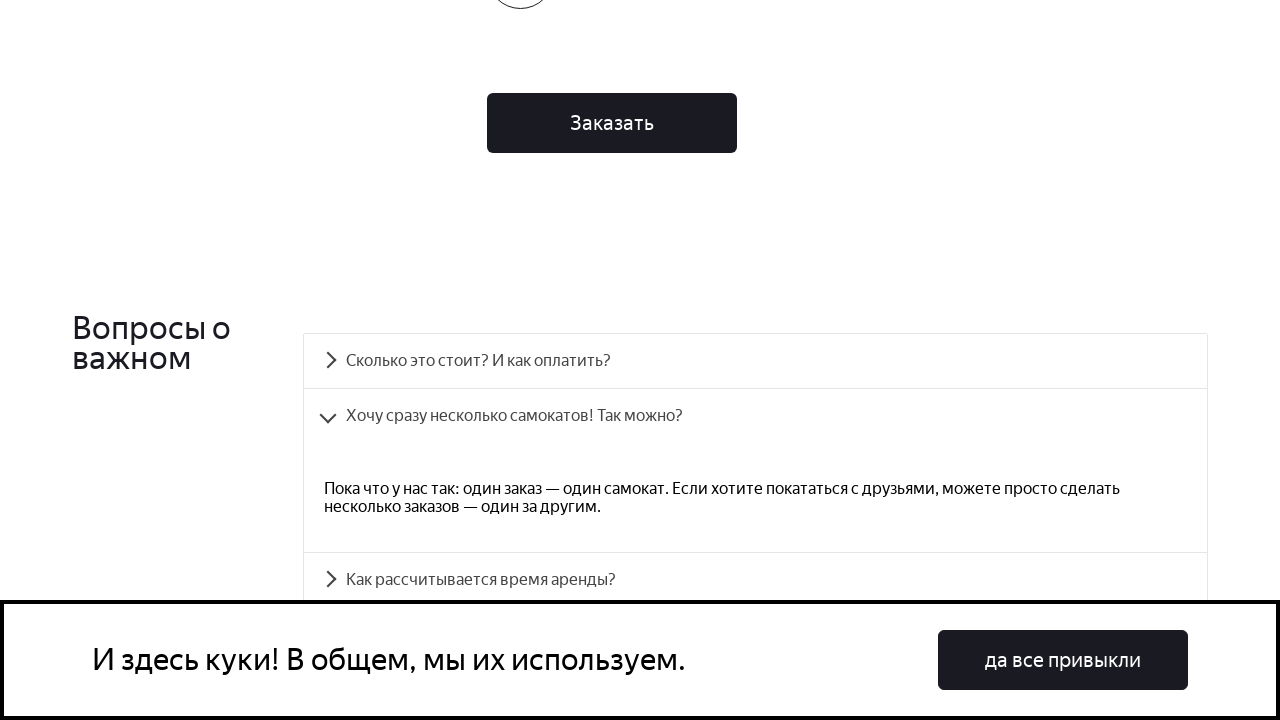

Clicked arrow to expand FAQ item 'accordion__heading-2' at (755, 580) on #accordion__heading-2
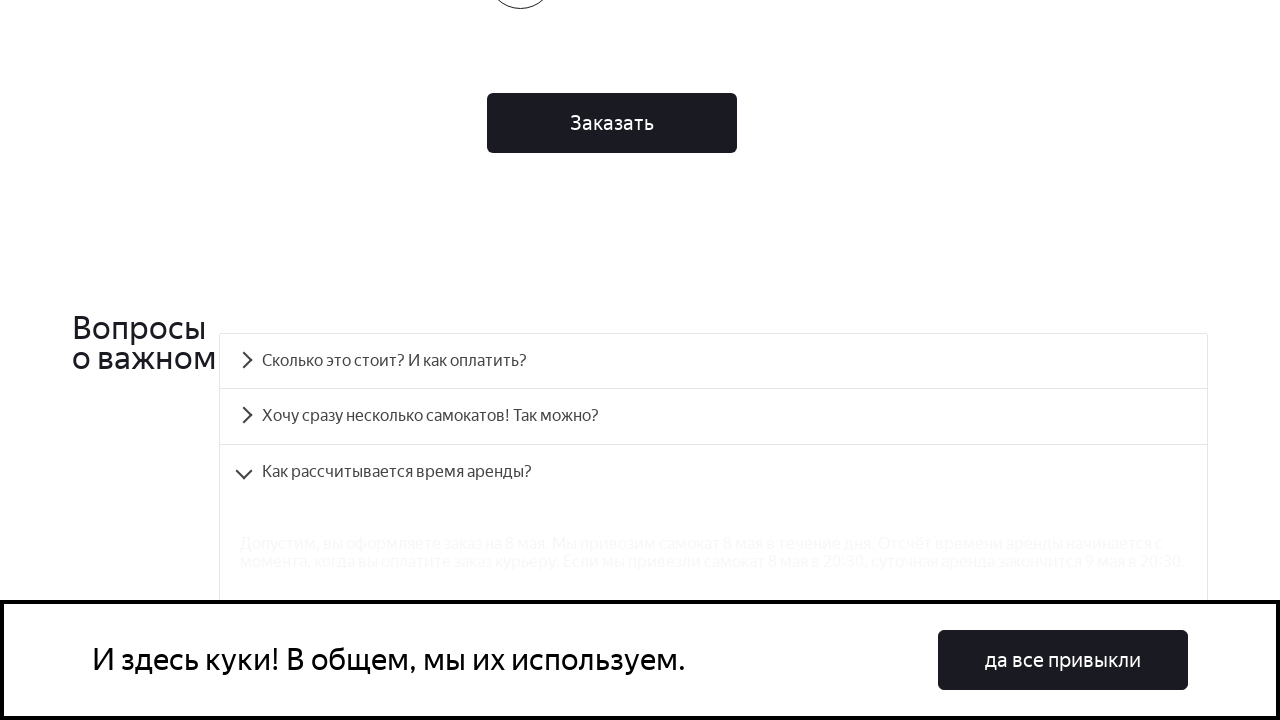

Verified answer text appeared for FAQ item 'accordion__heading-2'
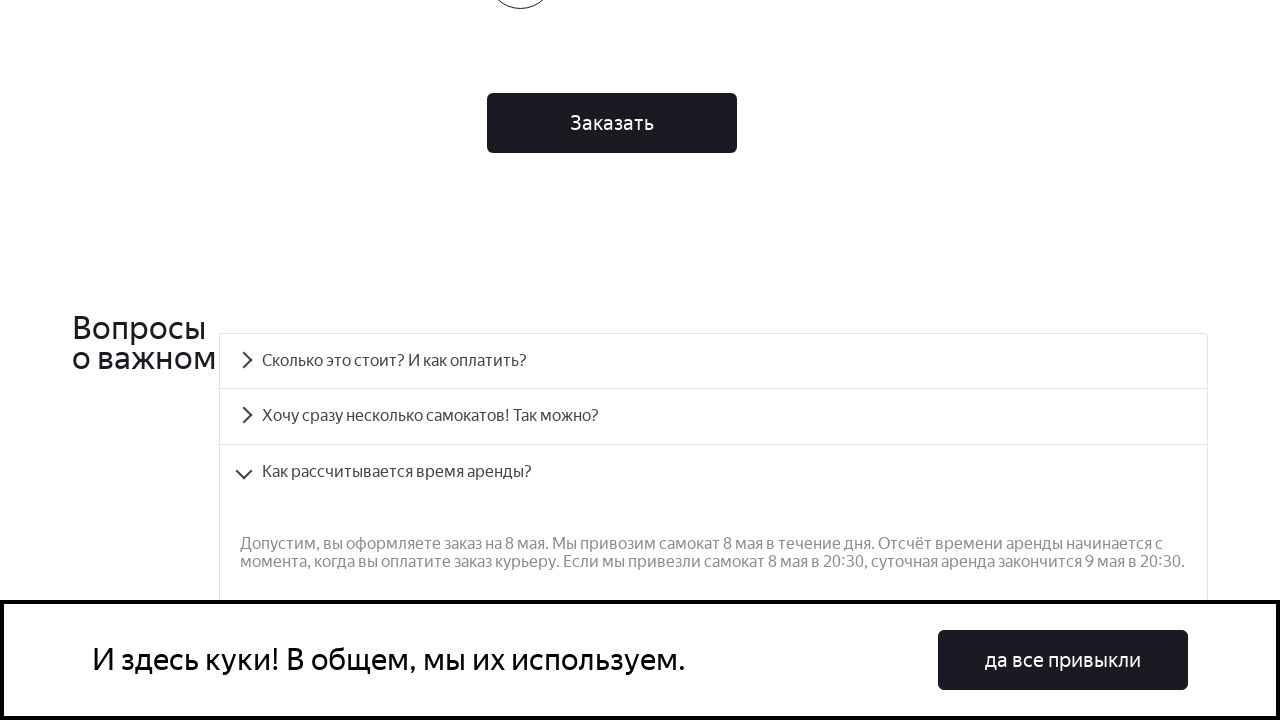

Scrolled FAQ item 'accordion__heading-3' into view
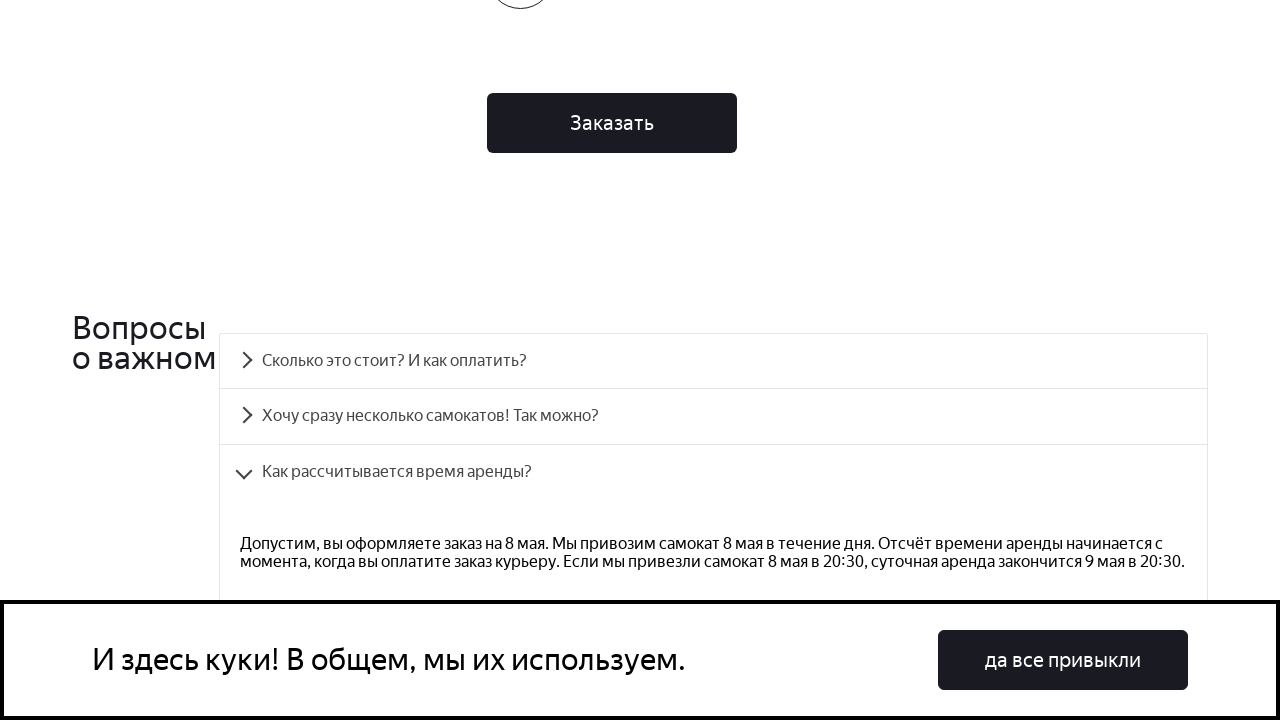

Clicked arrow to expand FAQ item 'accordion__heading-3' at (714, 361) on #accordion__heading-3
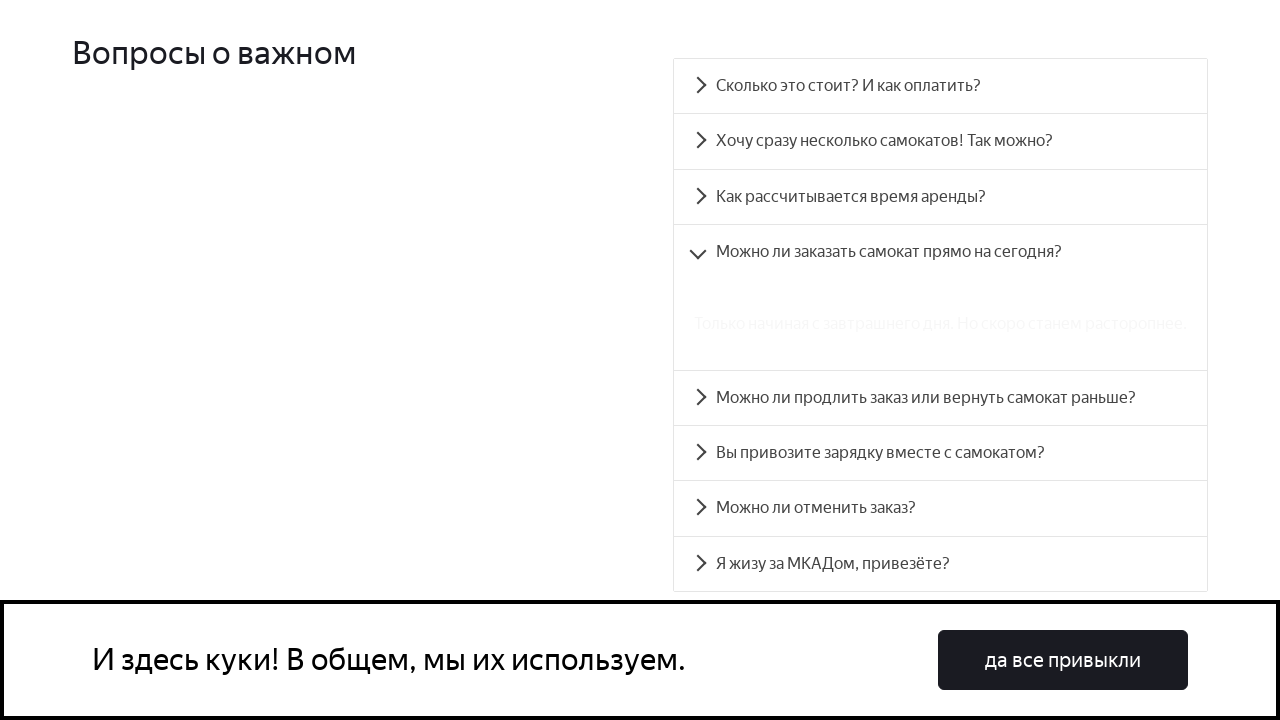

Verified answer text appeared for FAQ item 'accordion__heading-3'
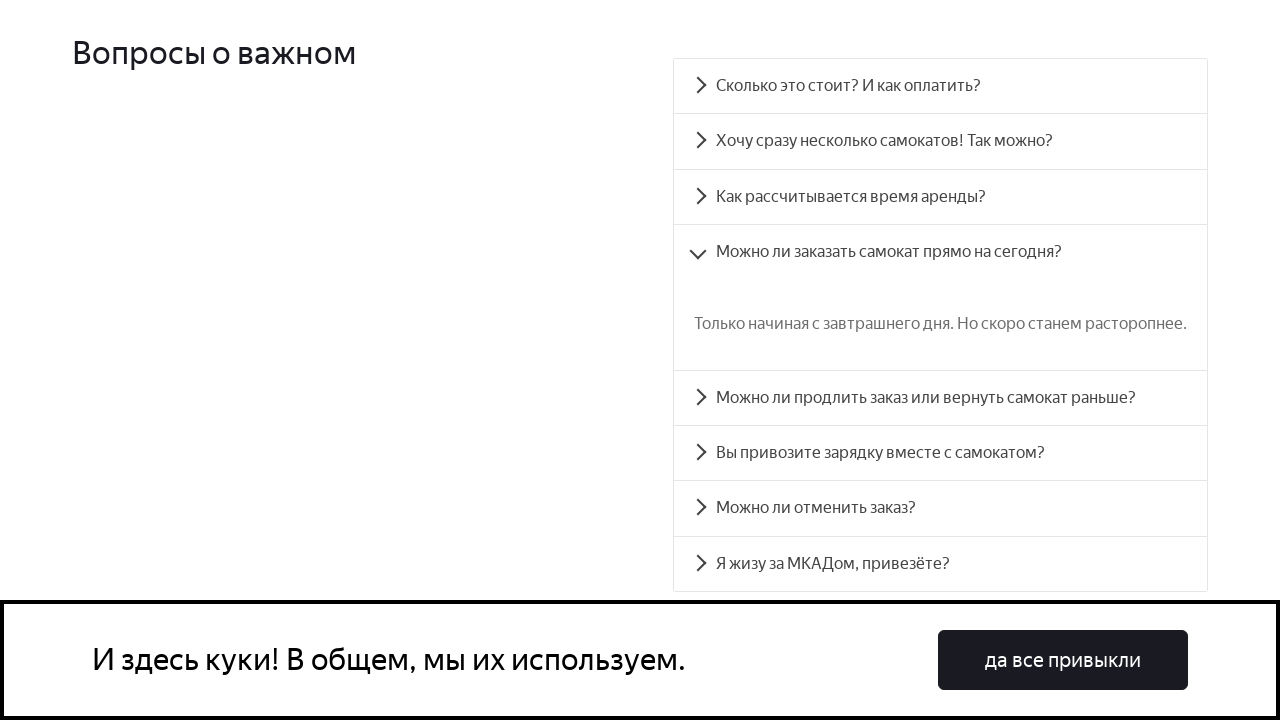

Scrolled FAQ item 'accordion__heading-4' into view
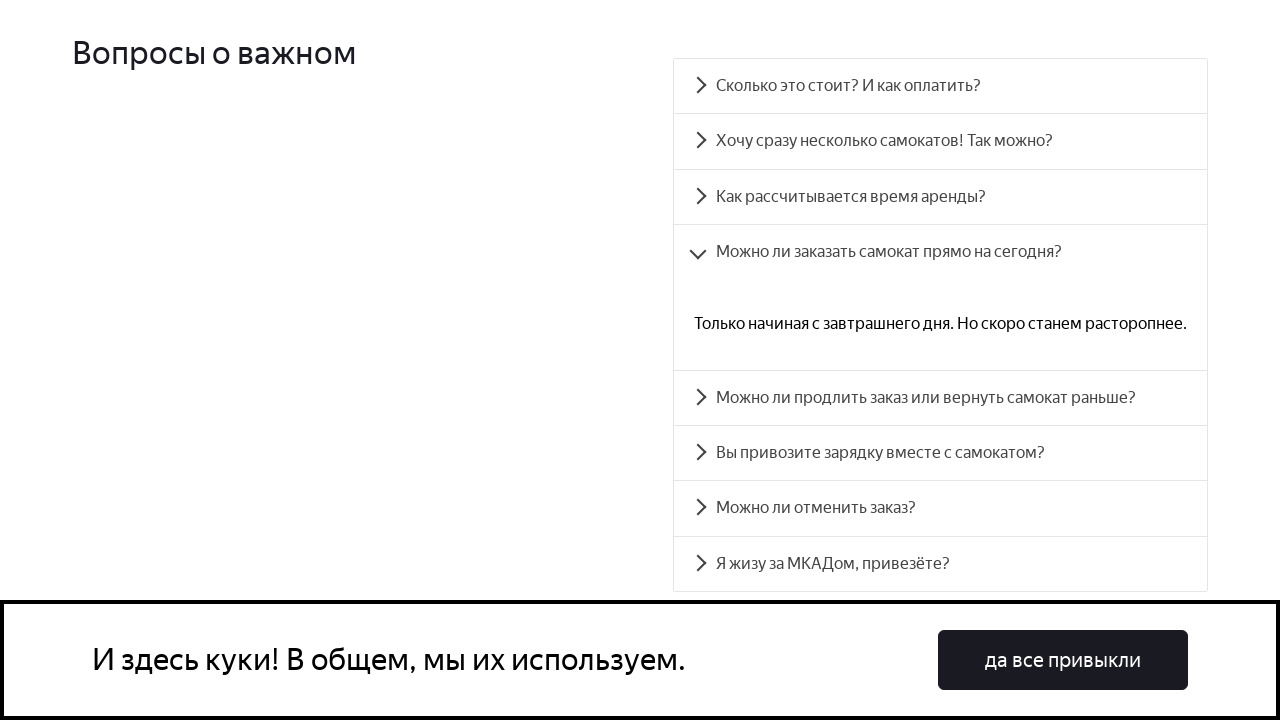

Clicked arrow to expand FAQ item 'accordion__heading-4' at (940, 398) on #accordion__heading-4
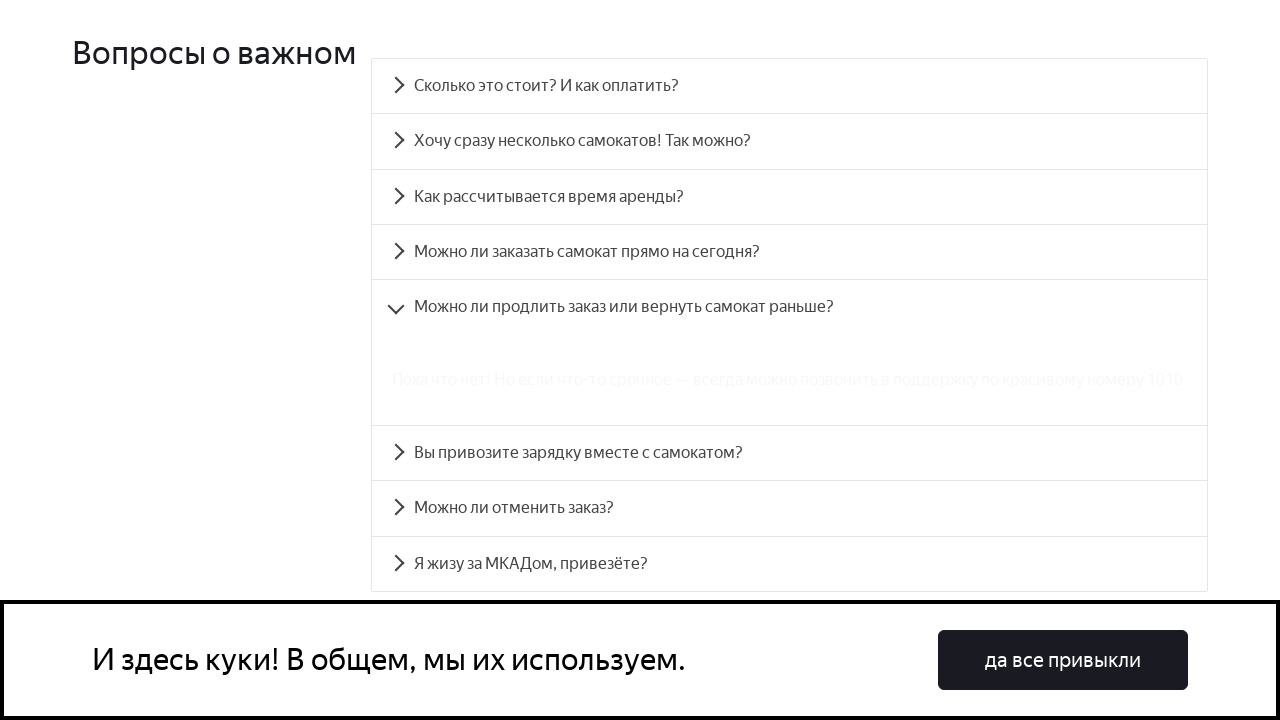

Verified answer text appeared for FAQ item 'accordion__heading-4'
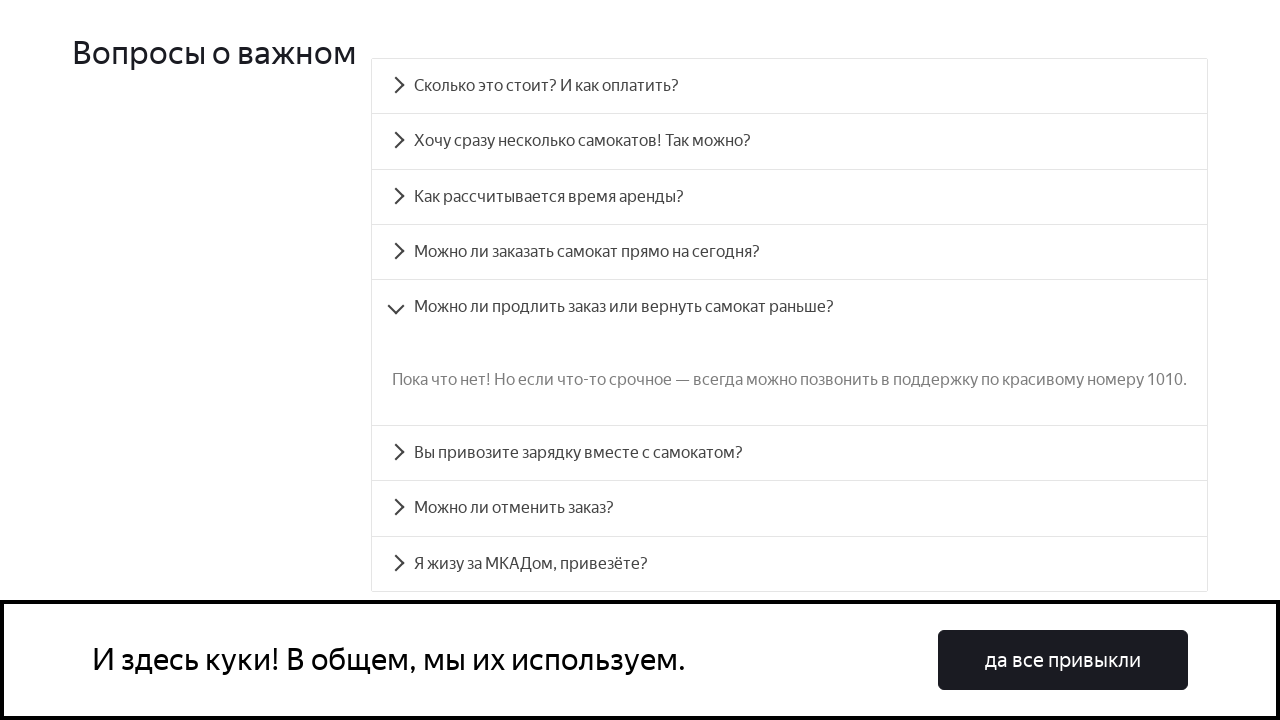

Scrolled FAQ item 'accordion__heading-5' into view
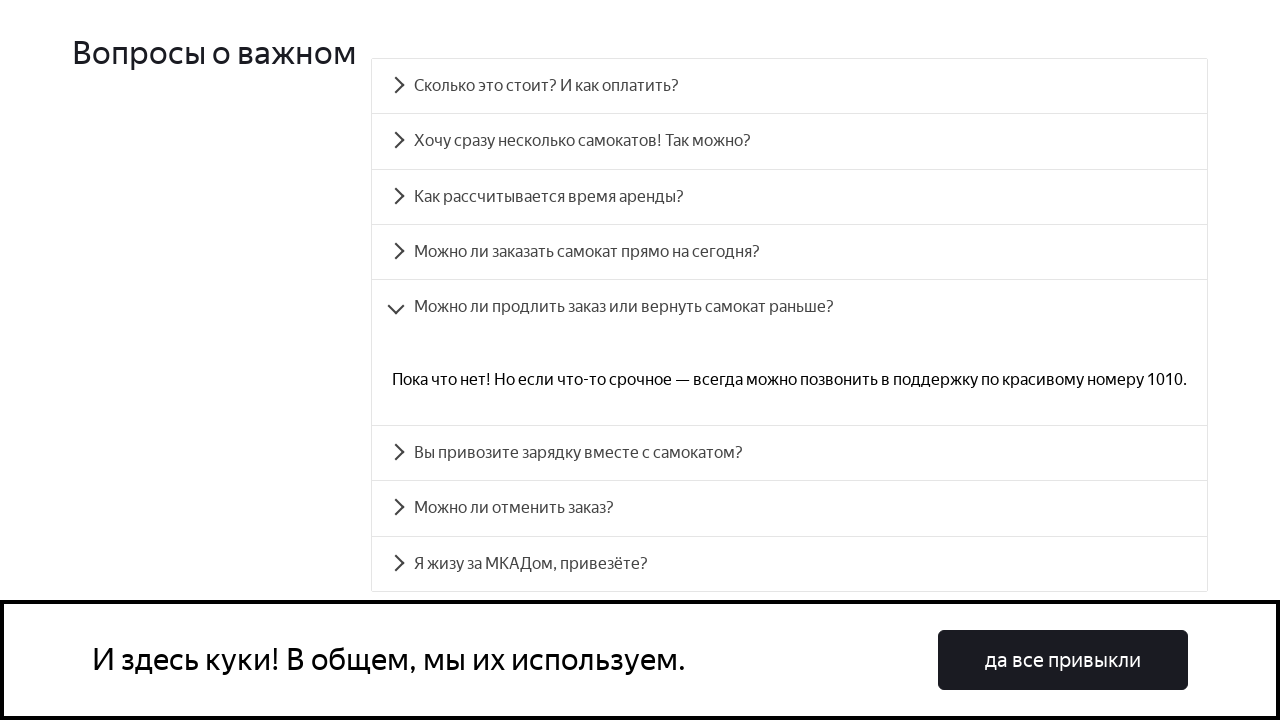

Clicked arrow to expand FAQ item 'accordion__heading-5' at (790, 453) on #accordion__heading-5
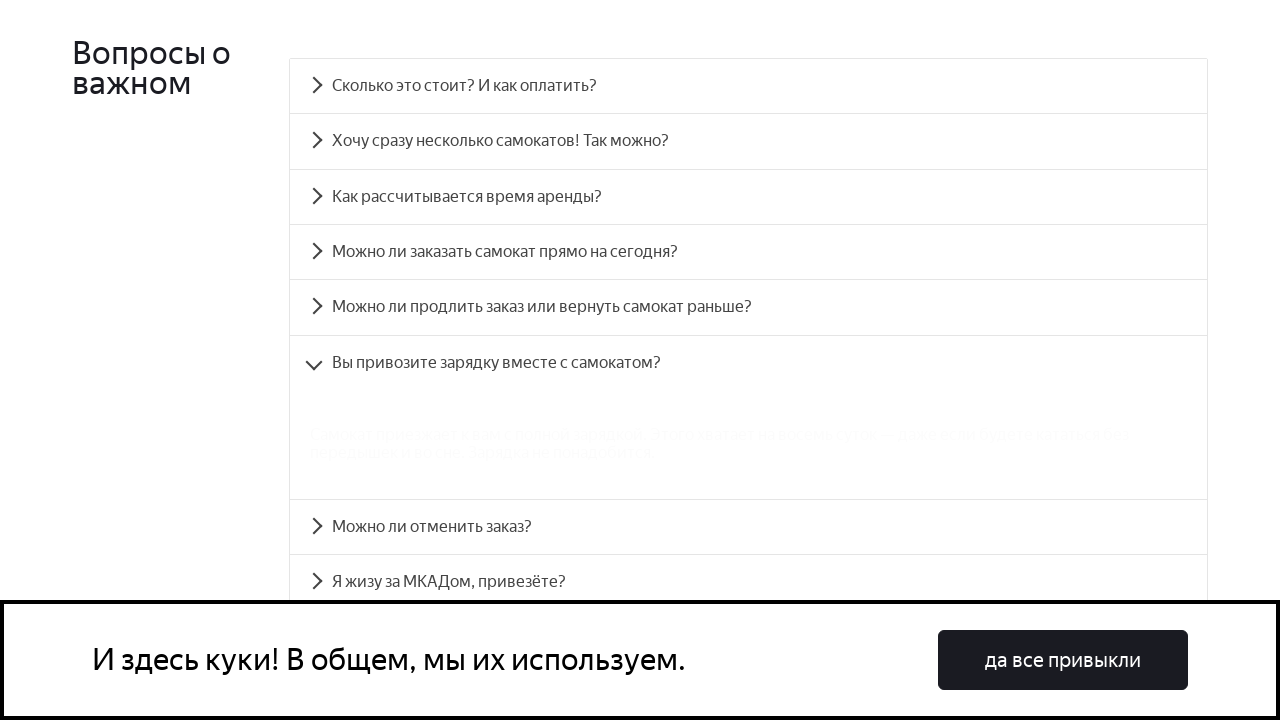

Verified answer text appeared for FAQ item 'accordion__heading-5'
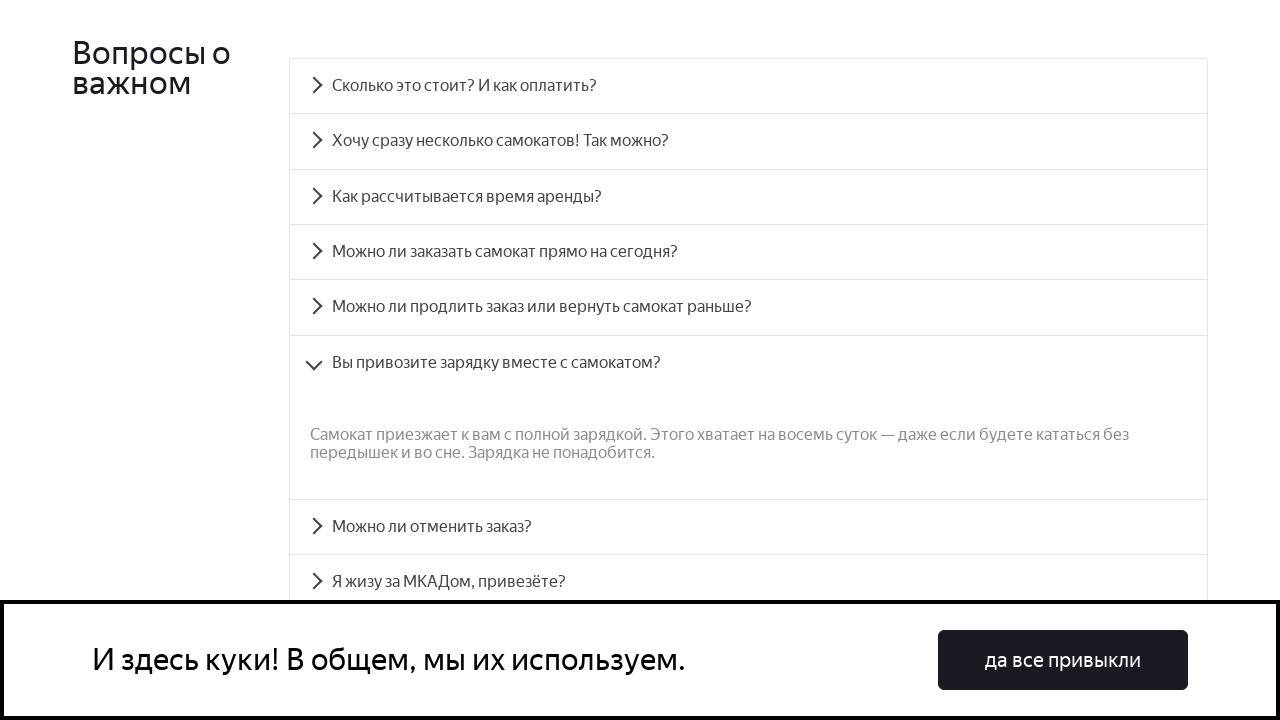

Scrolled FAQ item 'accordion__heading-6' into view
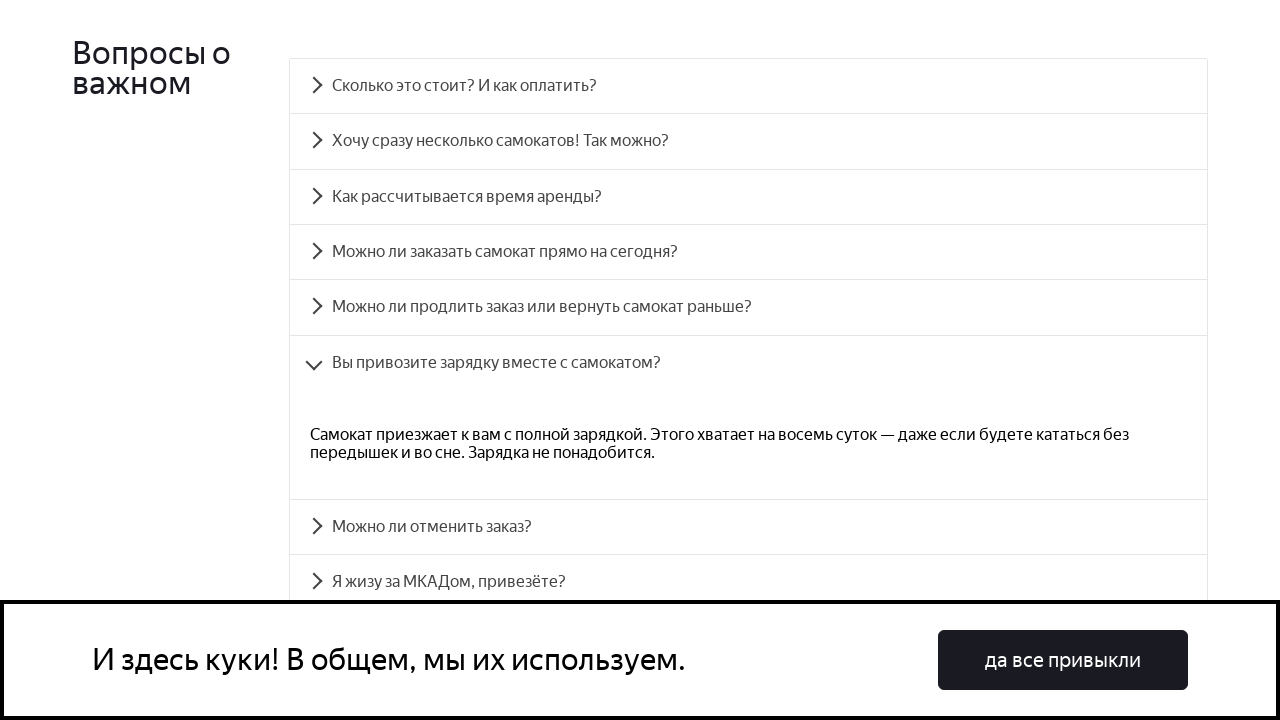

Clicked arrow to expand FAQ item 'accordion__heading-6' at (748, 527) on #accordion__heading-6
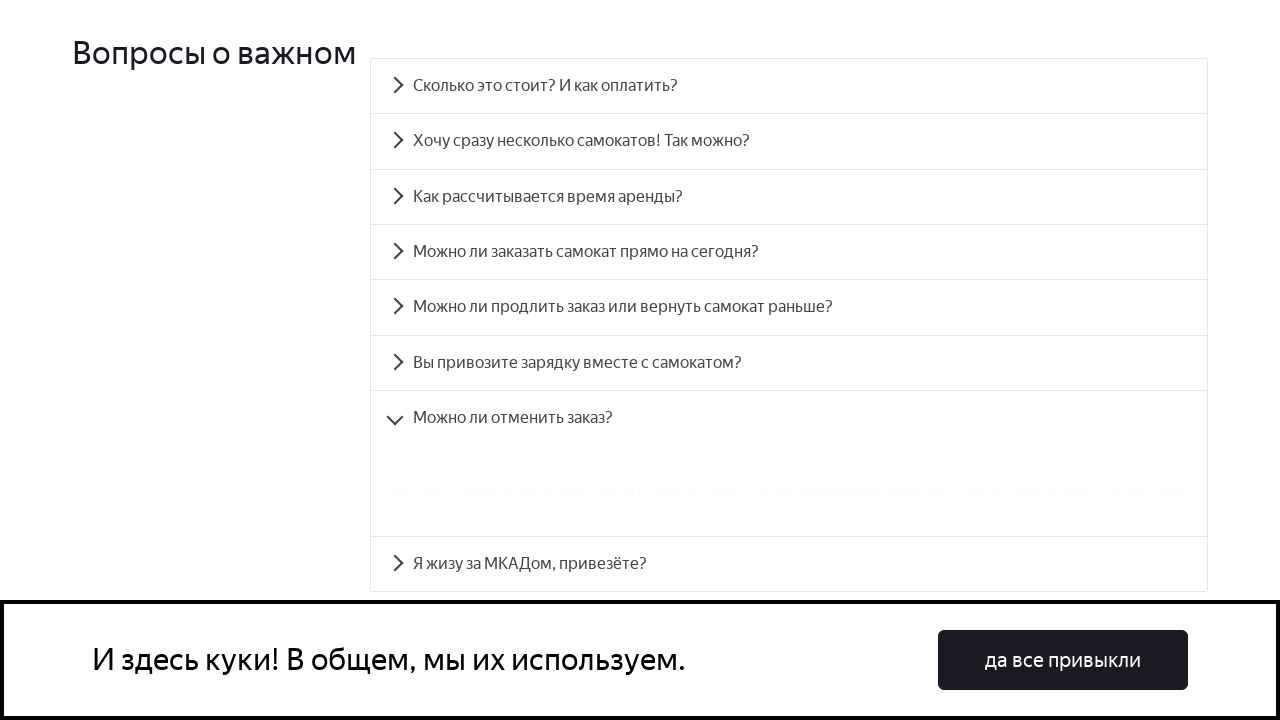

Verified answer text appeared for FAQ item 'accordion__heading-6'
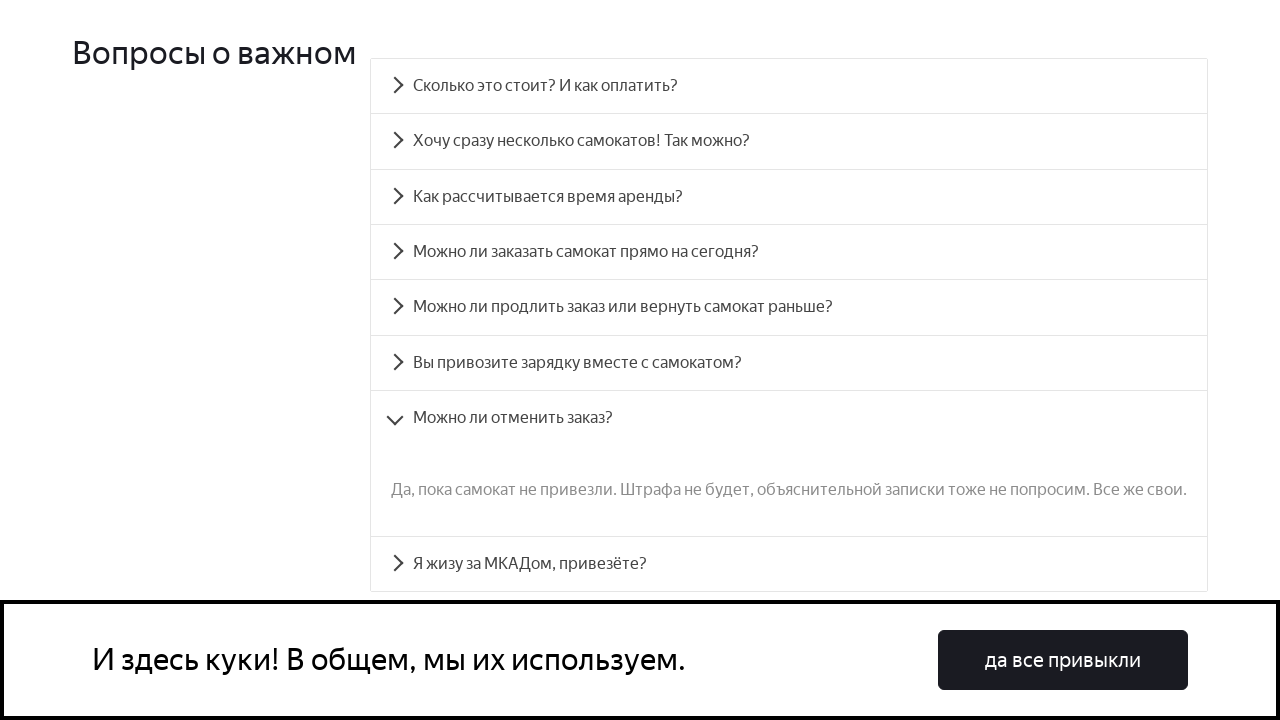

Scrolled FAQ item 'accordion__heading-7' into view
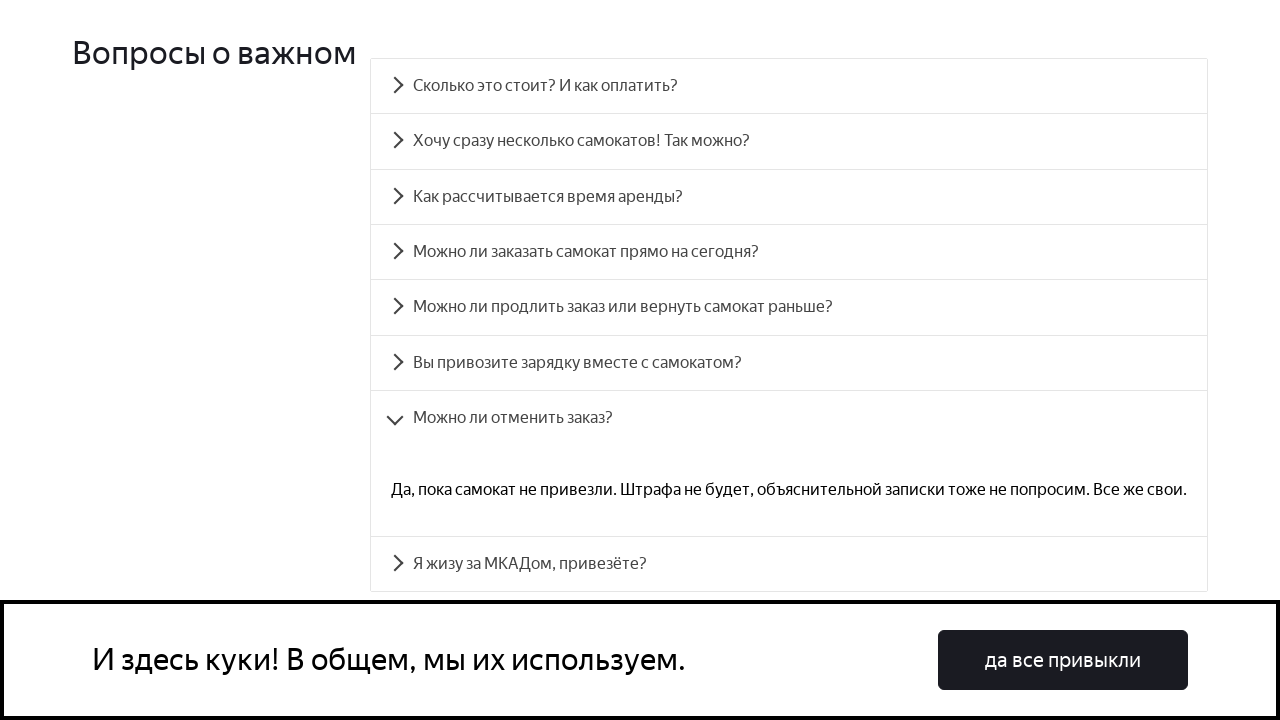

Clicked arrow to expand FAQ item 'accordion__heading-7' at (789, 564) on #accordion__heading-7
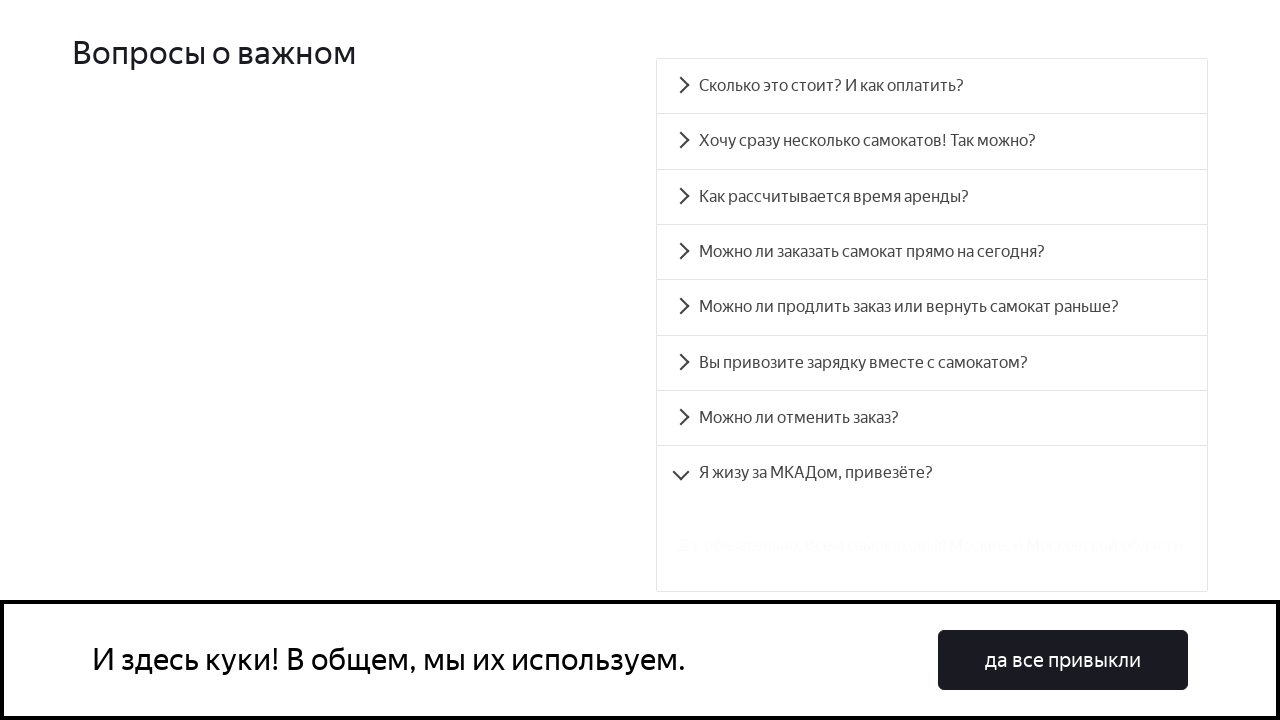

Verified answer text appeared for FAQ item 'accordion__heading-7'
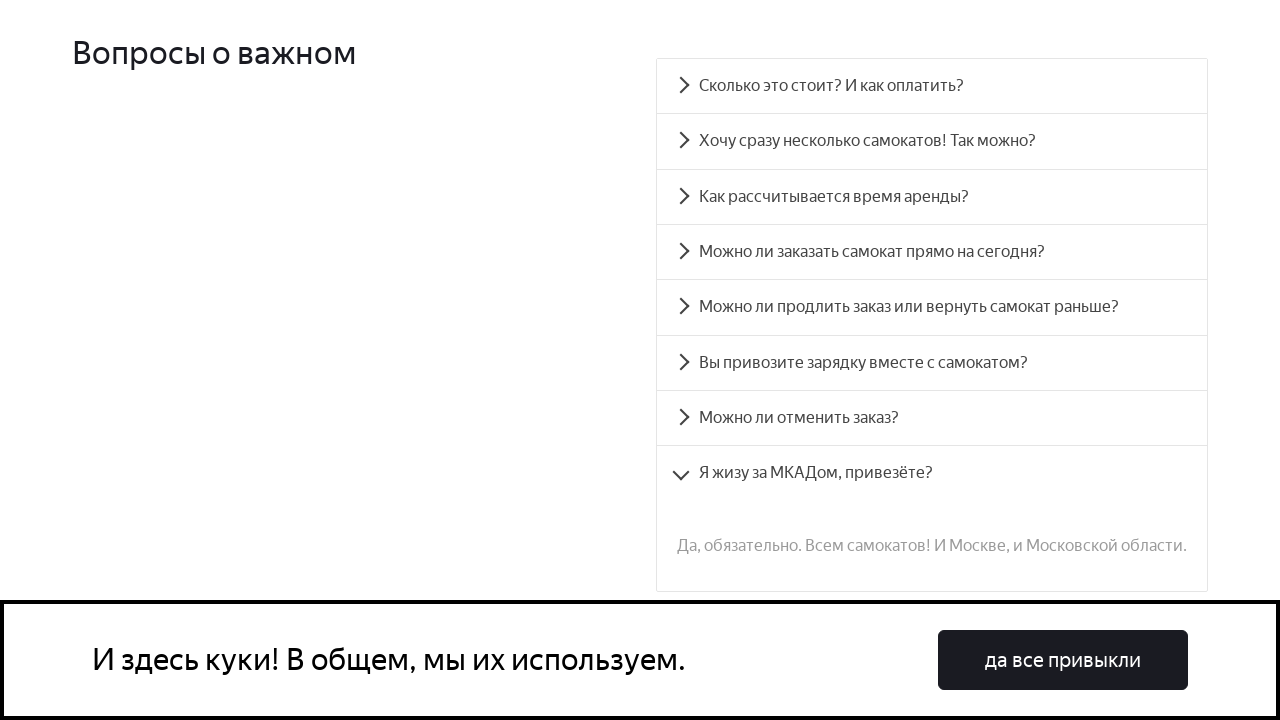

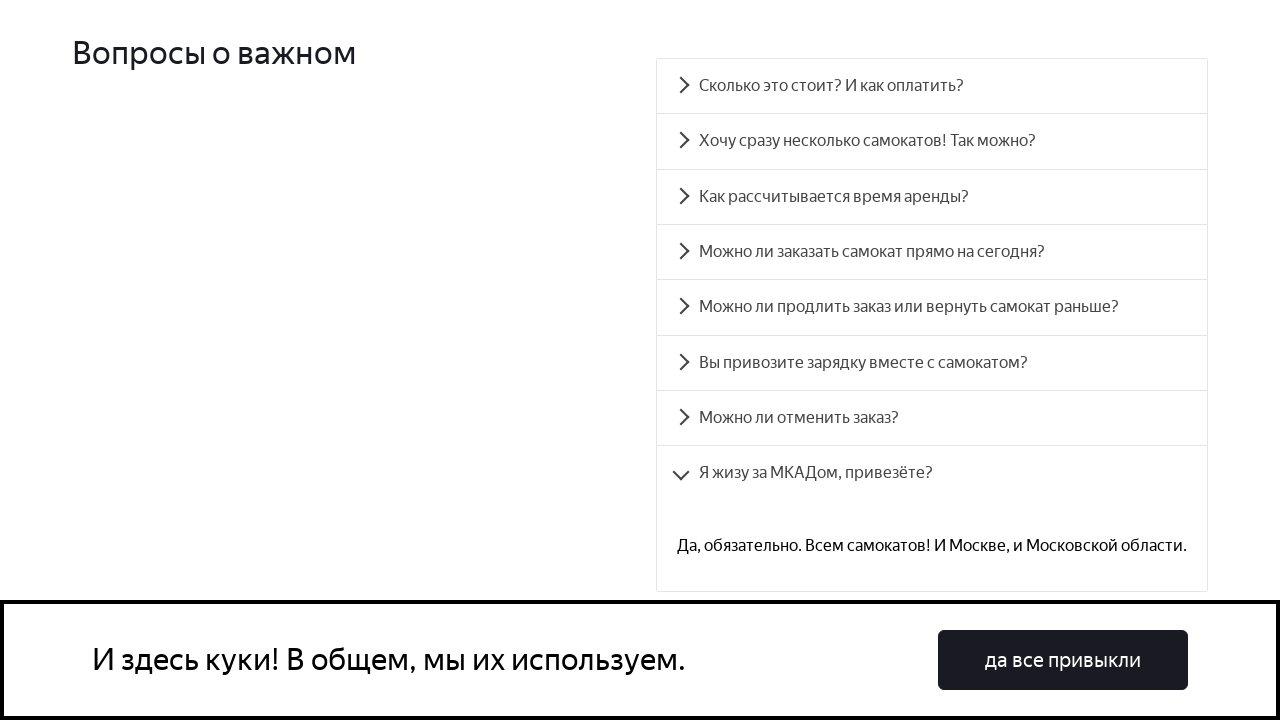